Tests an e-commerce workflow by searching for products, adding them to cart, proceeding to checkout, and applying a promo code

Starting URL: https://rahulshettyacademy.com/seleniumPractise/#/

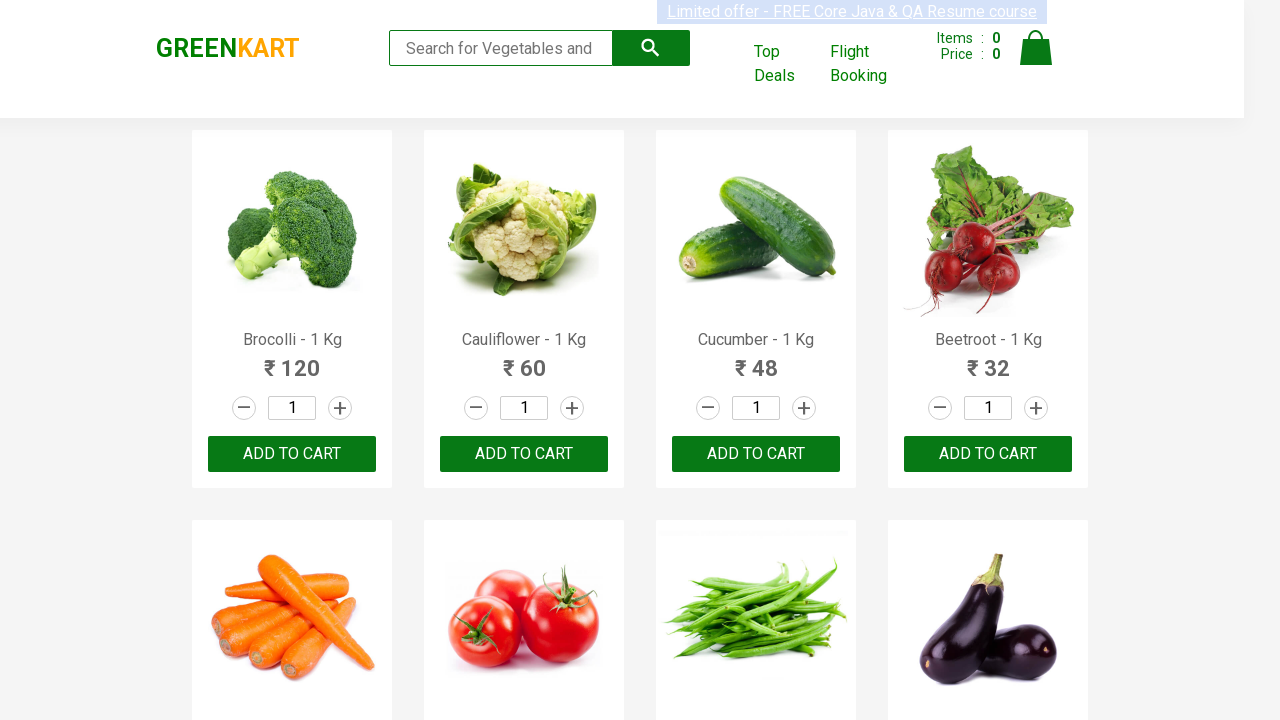

Filled search field with 'ca' to filter products on input.search-keyword
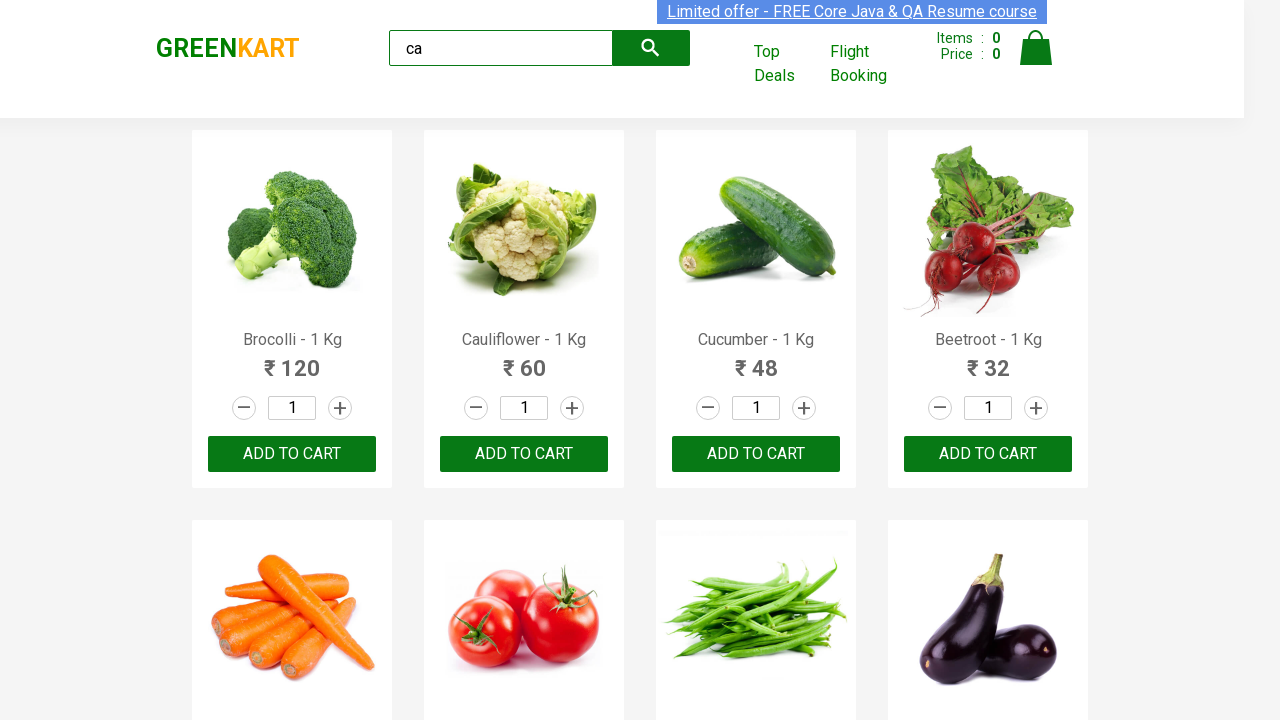

Waited for search results to load
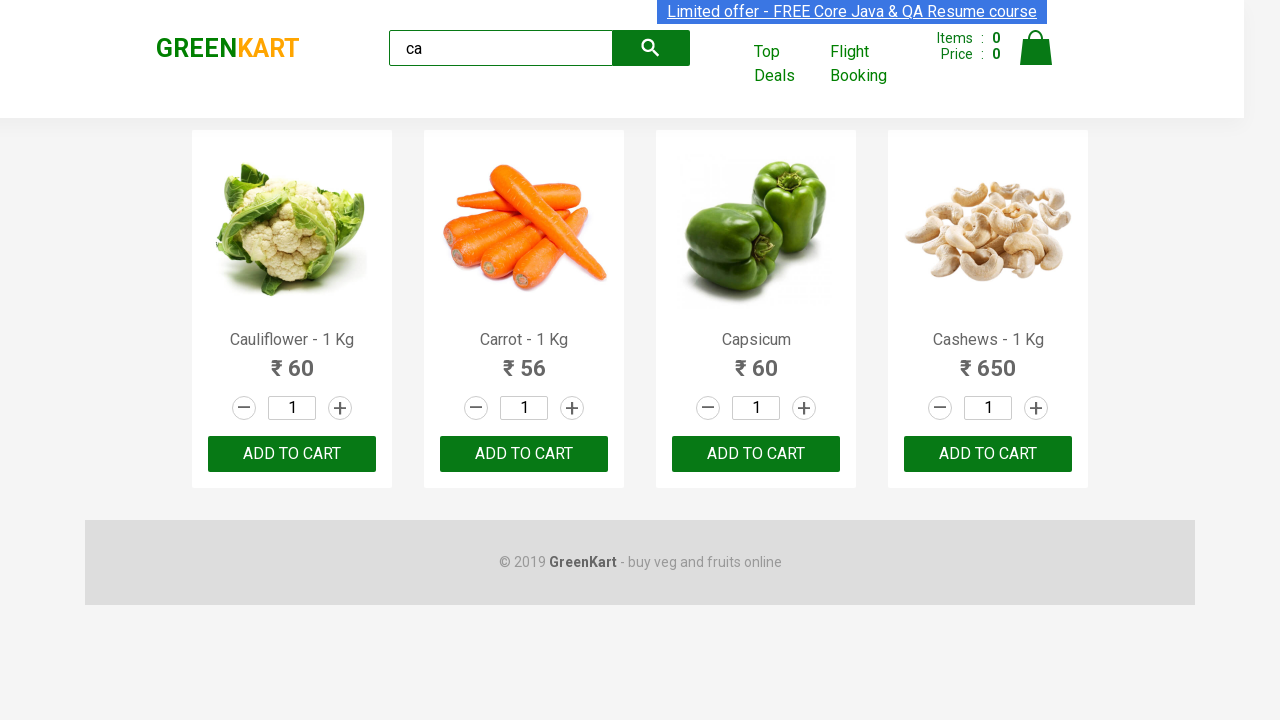

Clicked add to cart button for a product at (292, 454) on xpath=//div[@class='product-action']/button >> nth=0
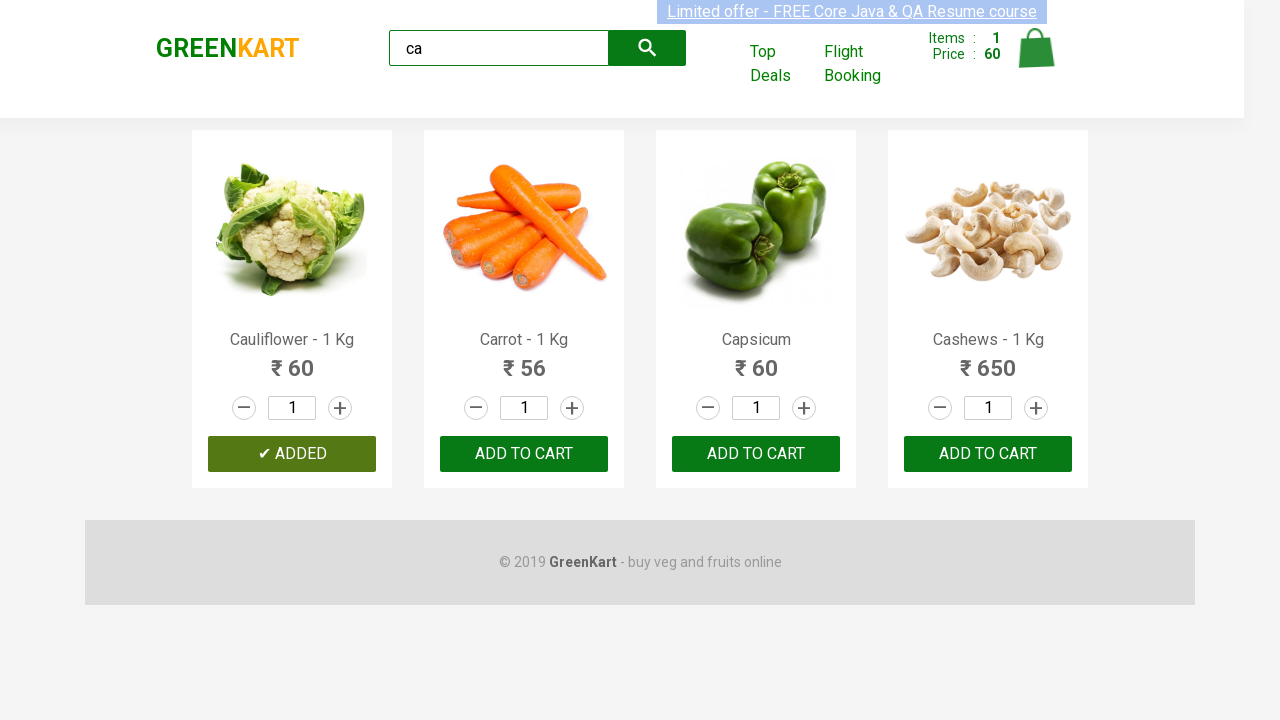

Clicked add to cart button for a product at (524, 454) on xpath=//div[@class='product-action']/button >> nth=1
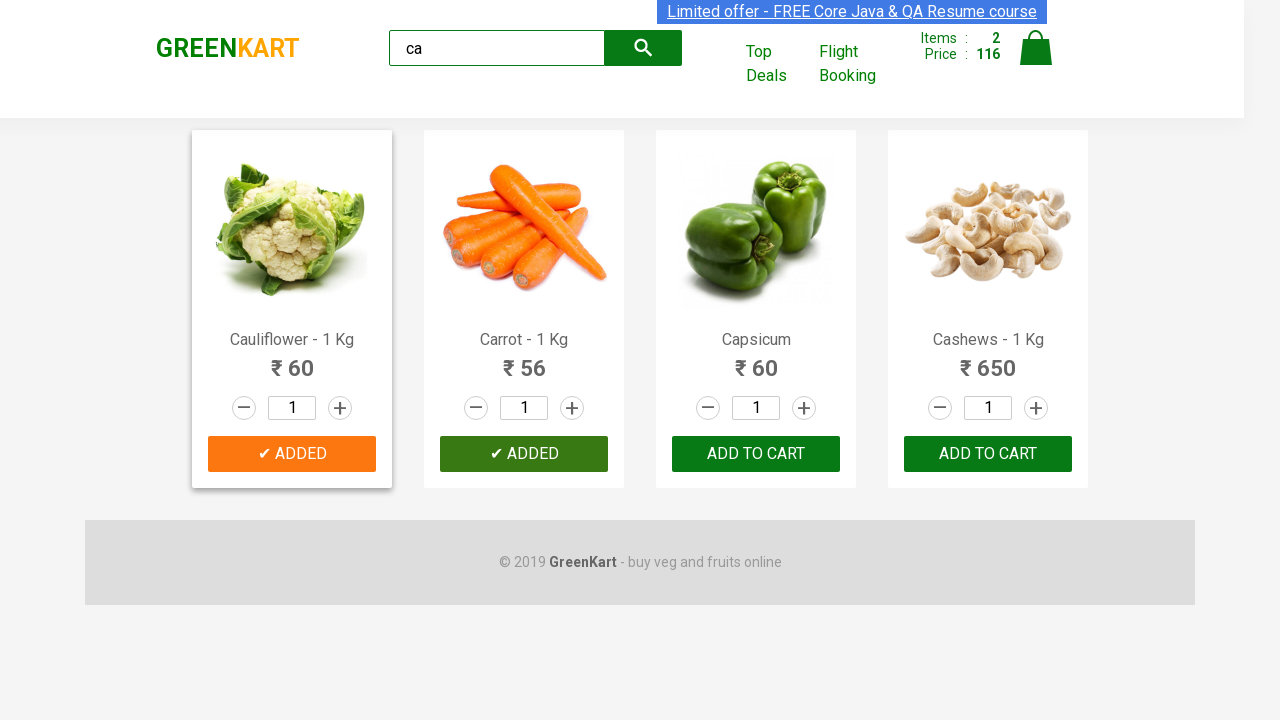

Clicked add to cart button for a product at (756, 454) on xpath=//div[@class='product-action']/button >> nth=2
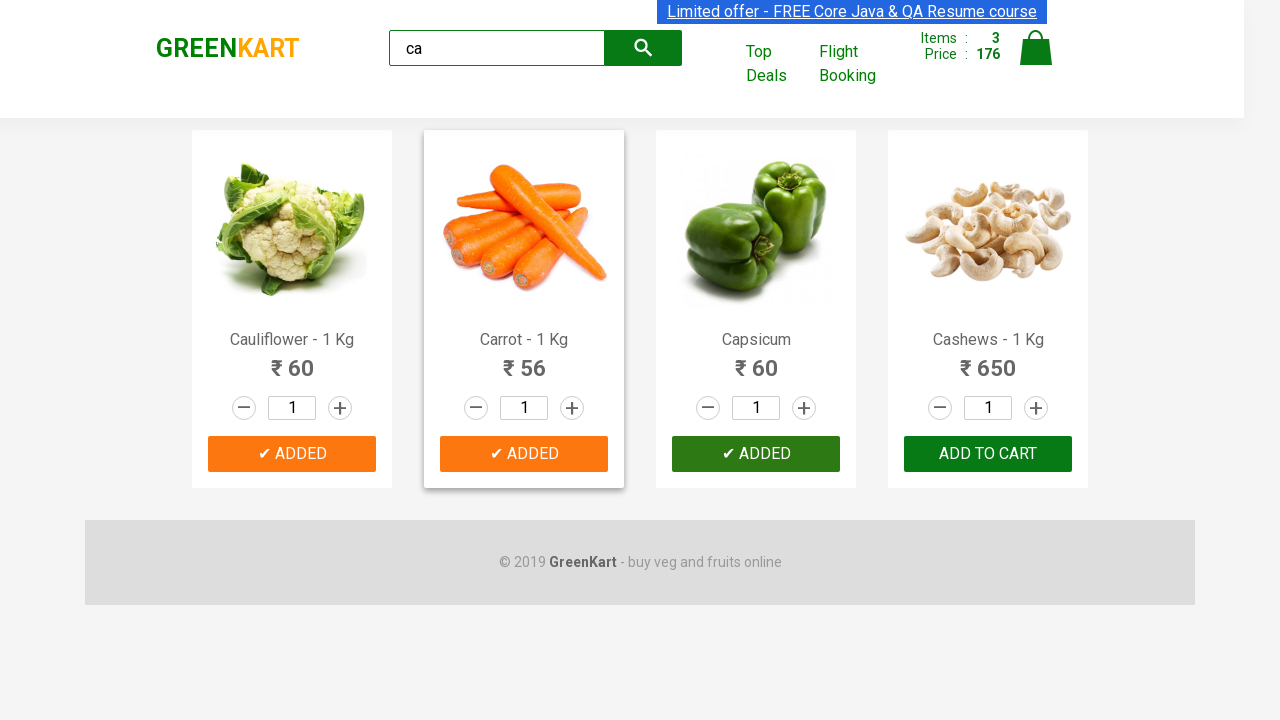

Clicked add to cart button for a product at (988, 454) on xpath=//div[@class='product-action']/button >> nth=3
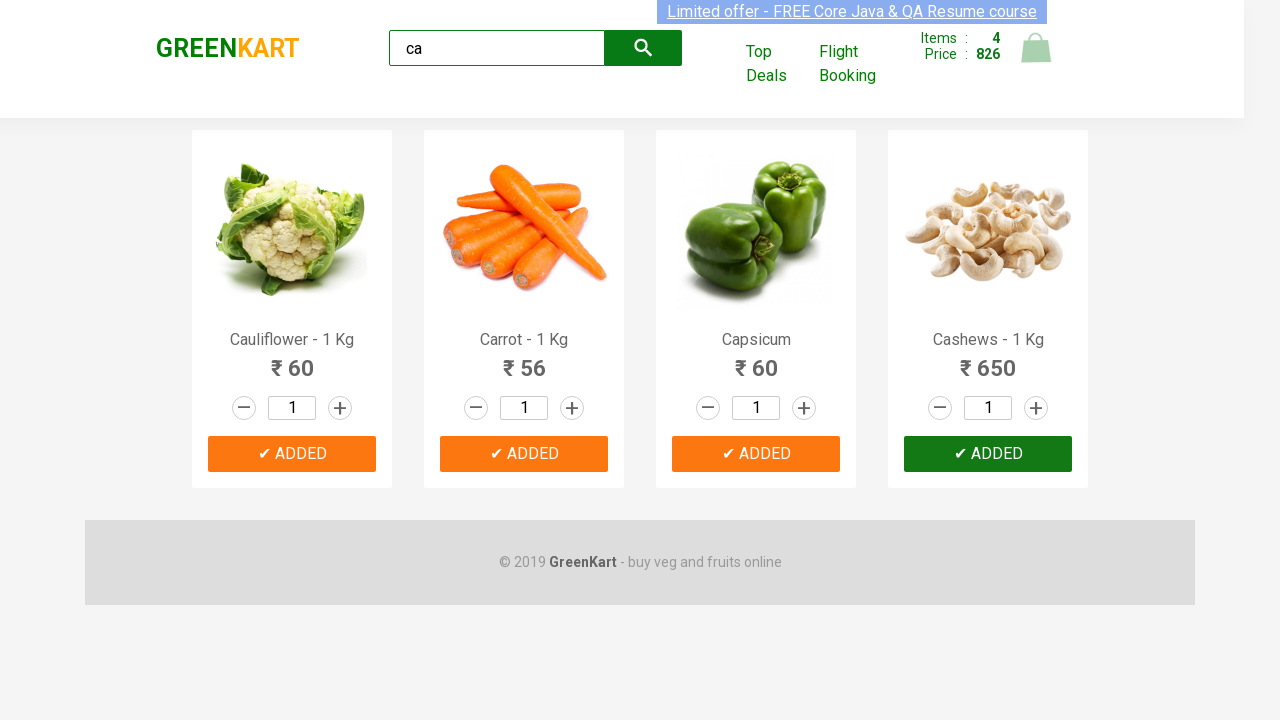

Clicked cart icon to view cart at (1036, 48) on img[alt='Cart']
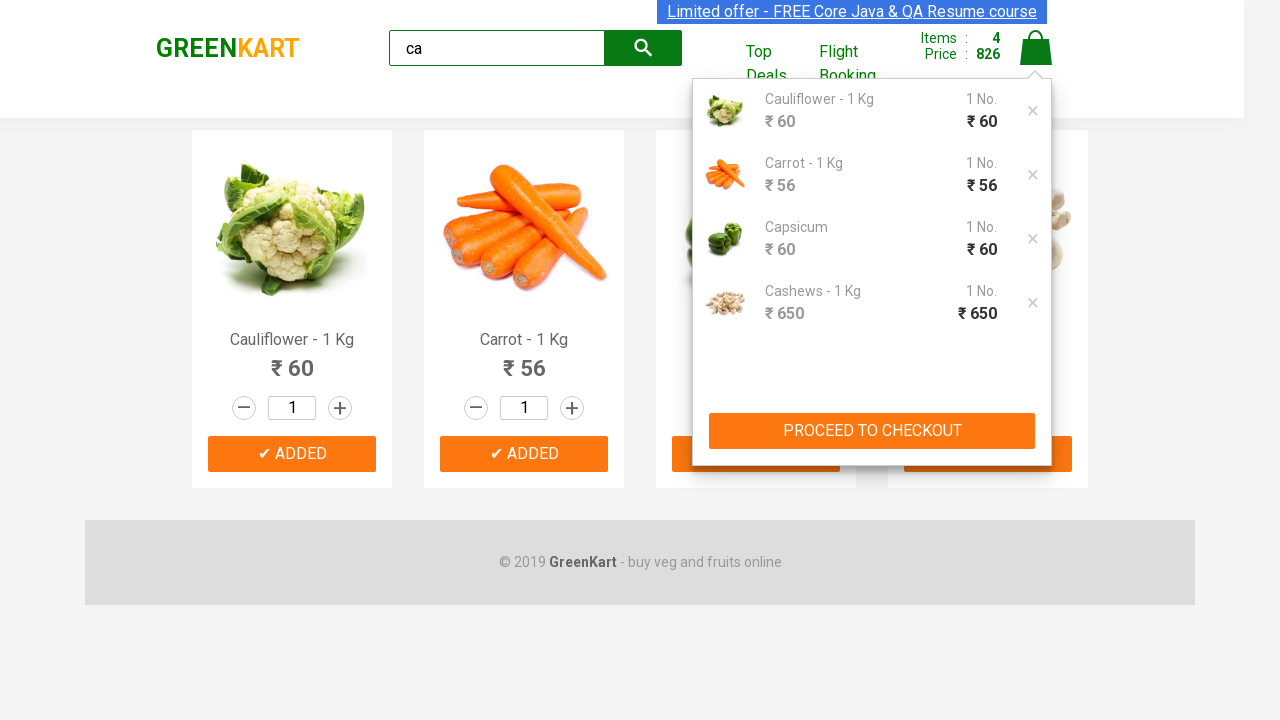

Waited for cart to open
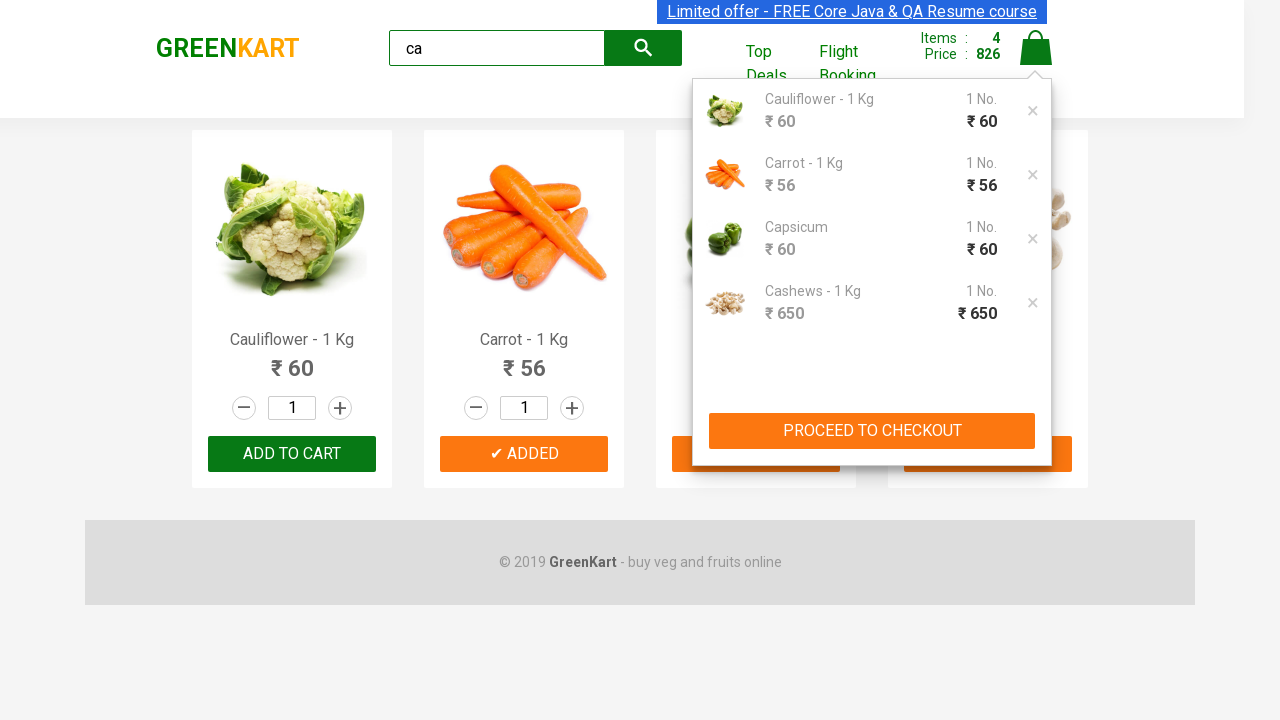

Clicked PROCEED TO CHECKOUT button at (872, 431) on xpath=//button[text()='PROCEED TO CHECKOUT']
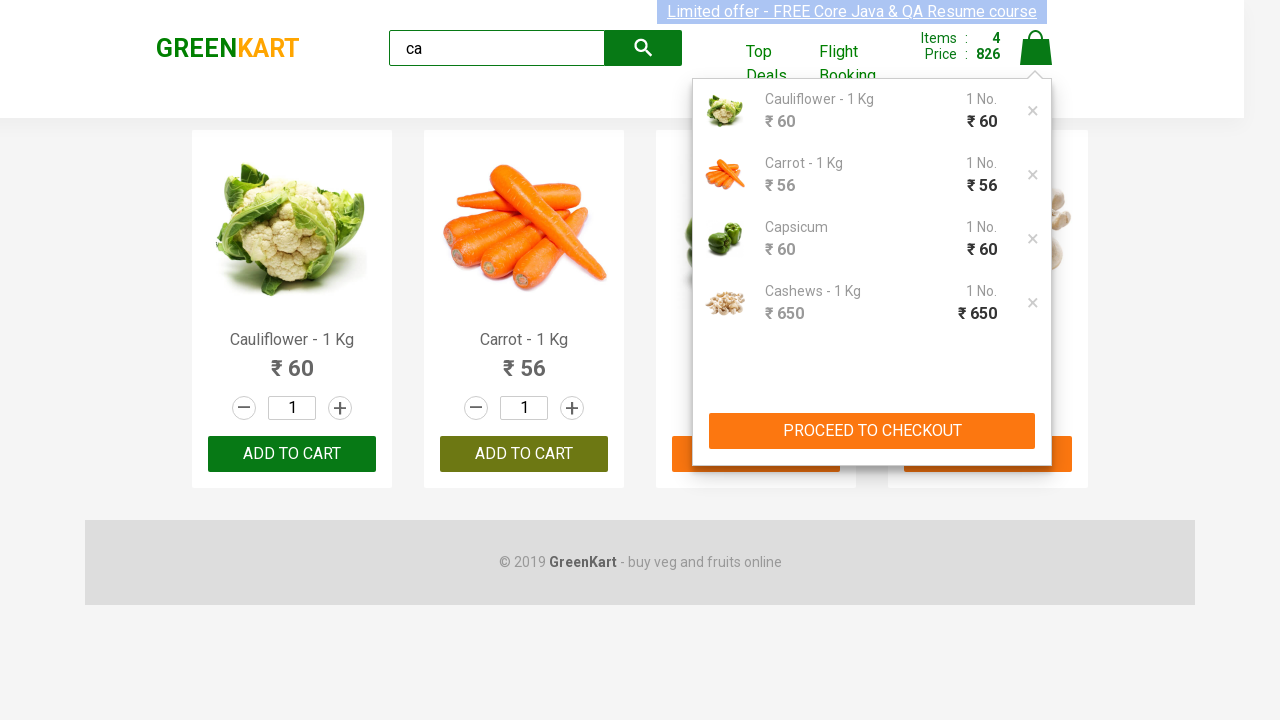

Checkout page loaded with promo code input visible
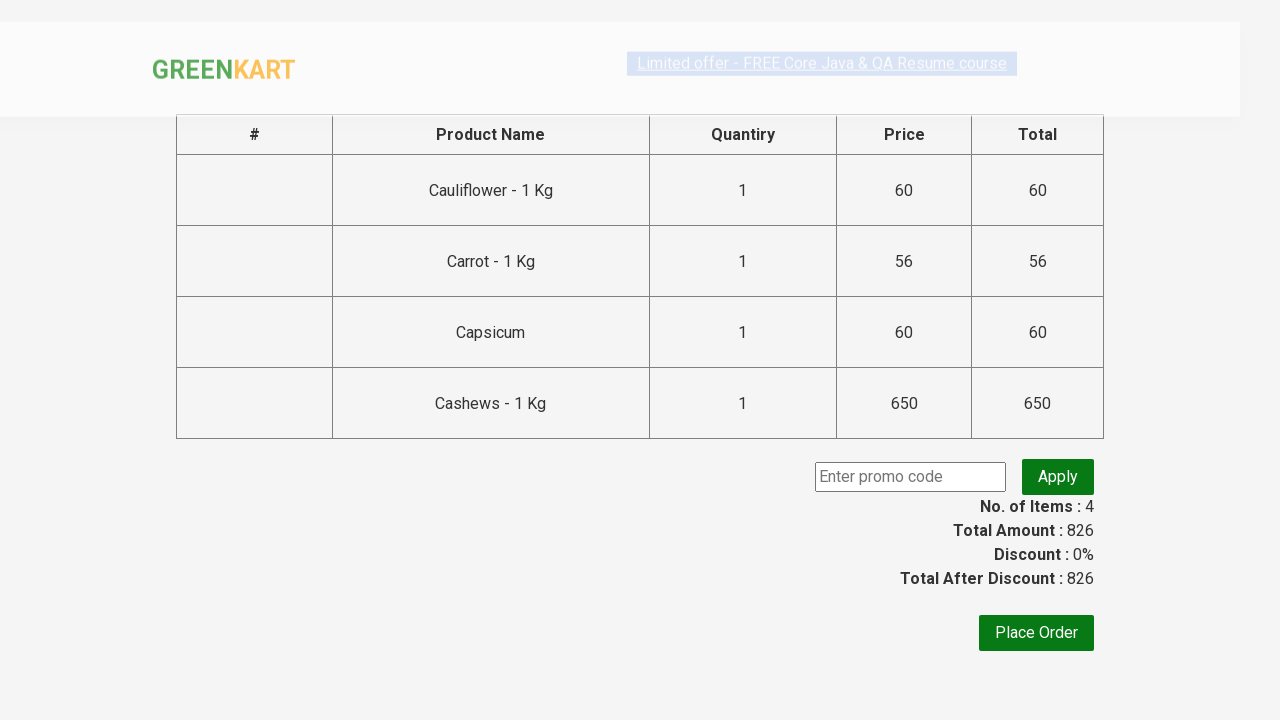

Scrolled down to view promo code section
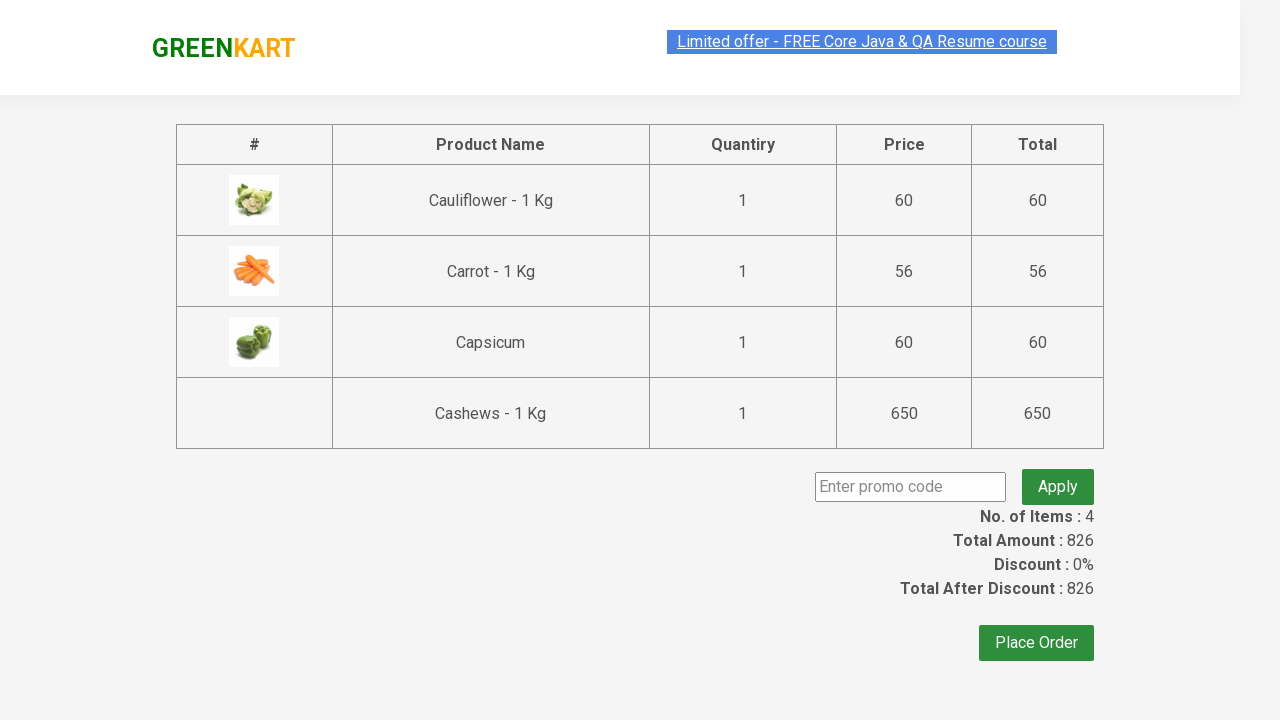

Entered promo code 'rahulshettyacademy' on input.promoCode
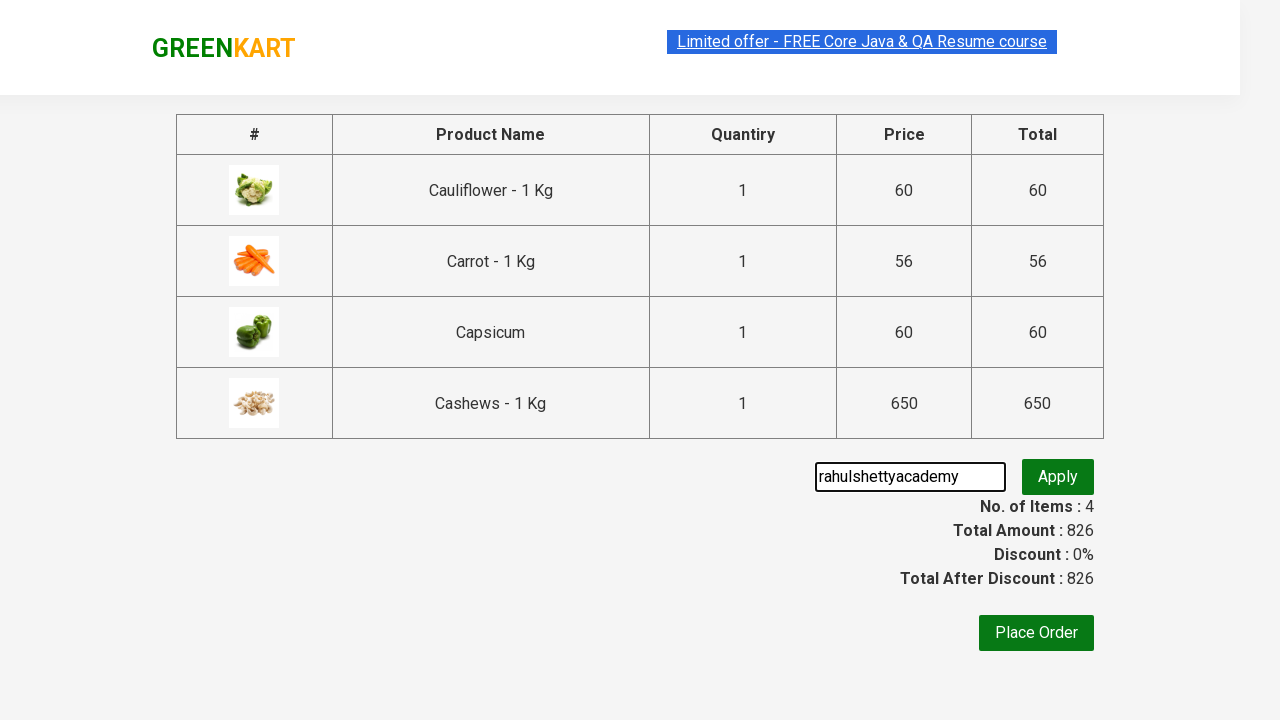

Clicked button to apply promo code at (1058, 477) on button.promoBtn
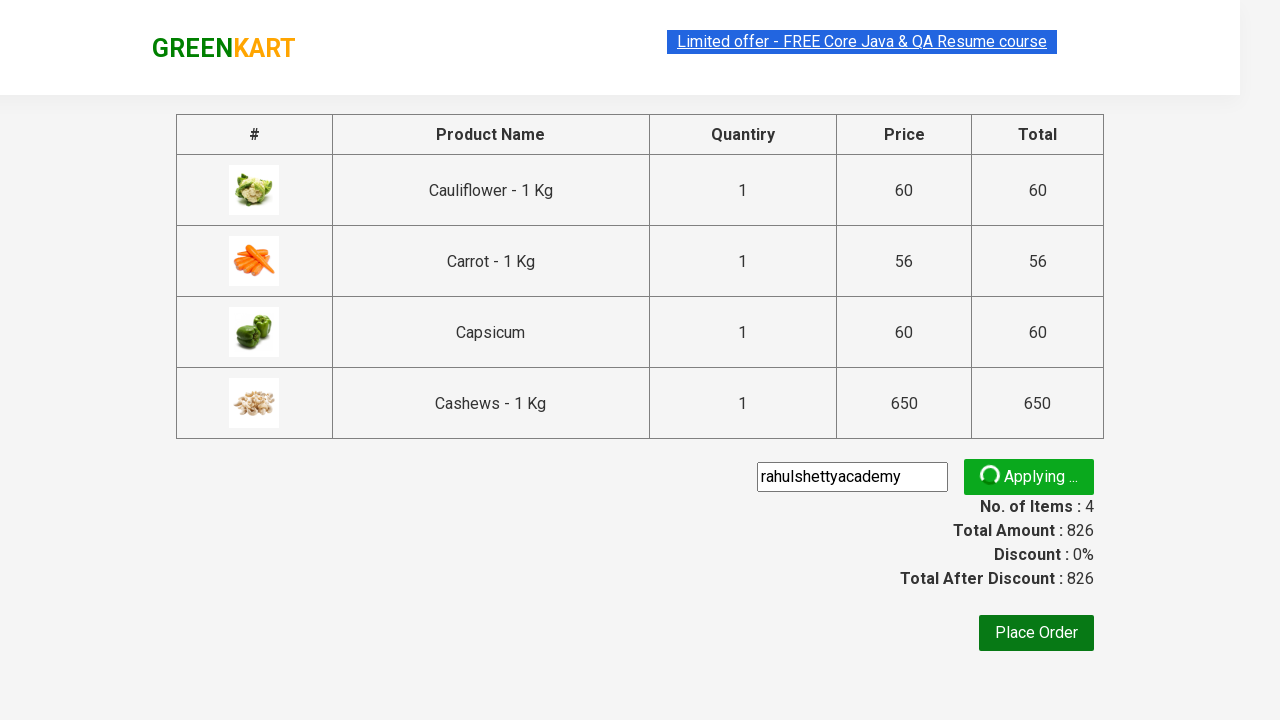

Promo code validation message appeared
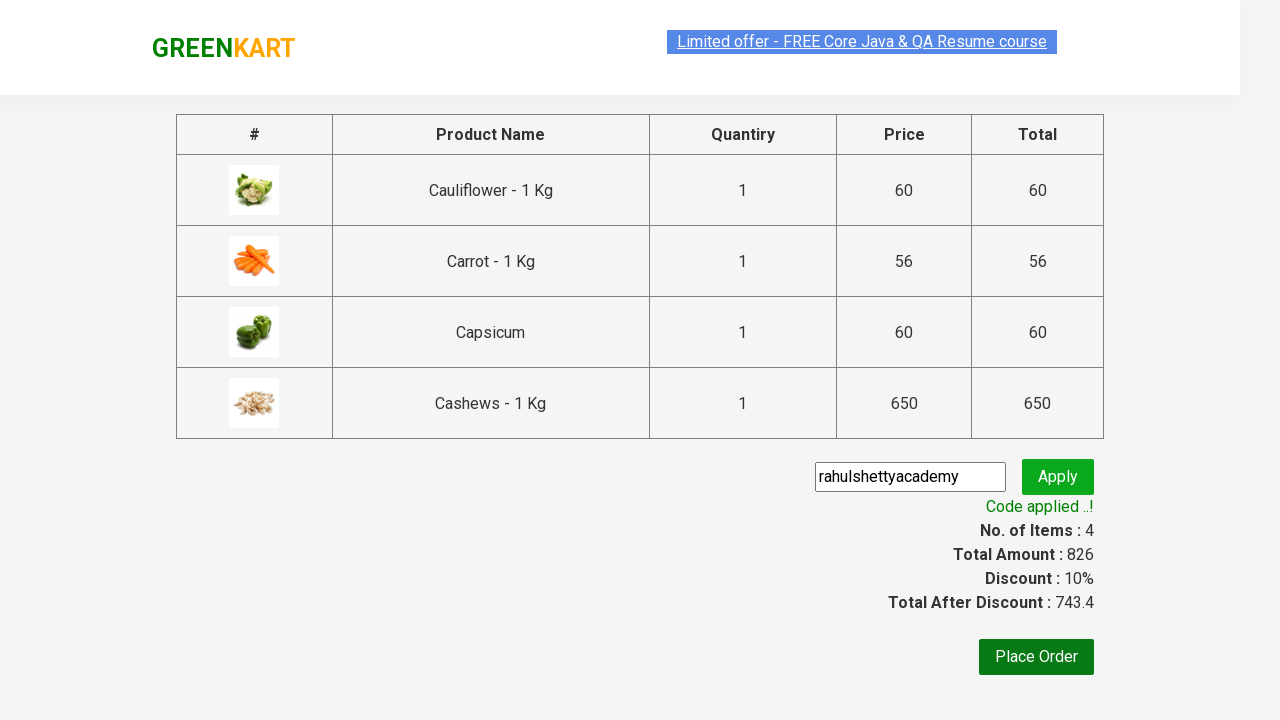

Captured promo validation message: Code applied ..!
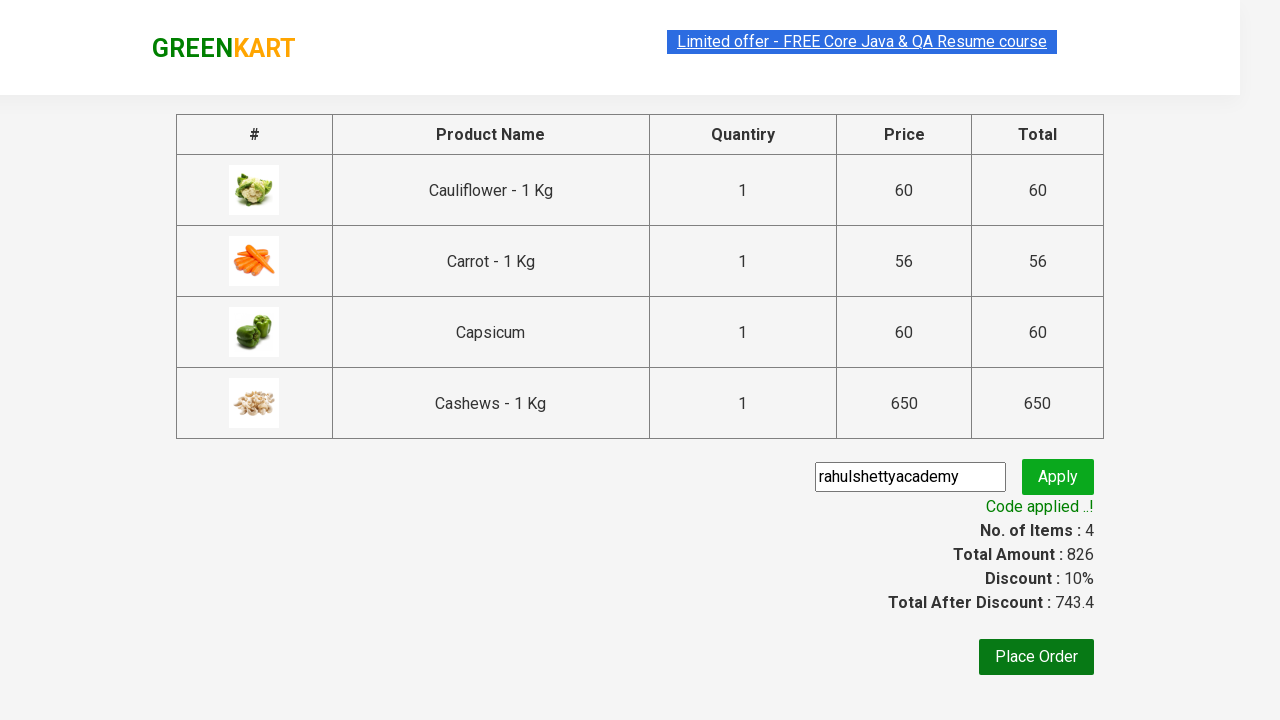

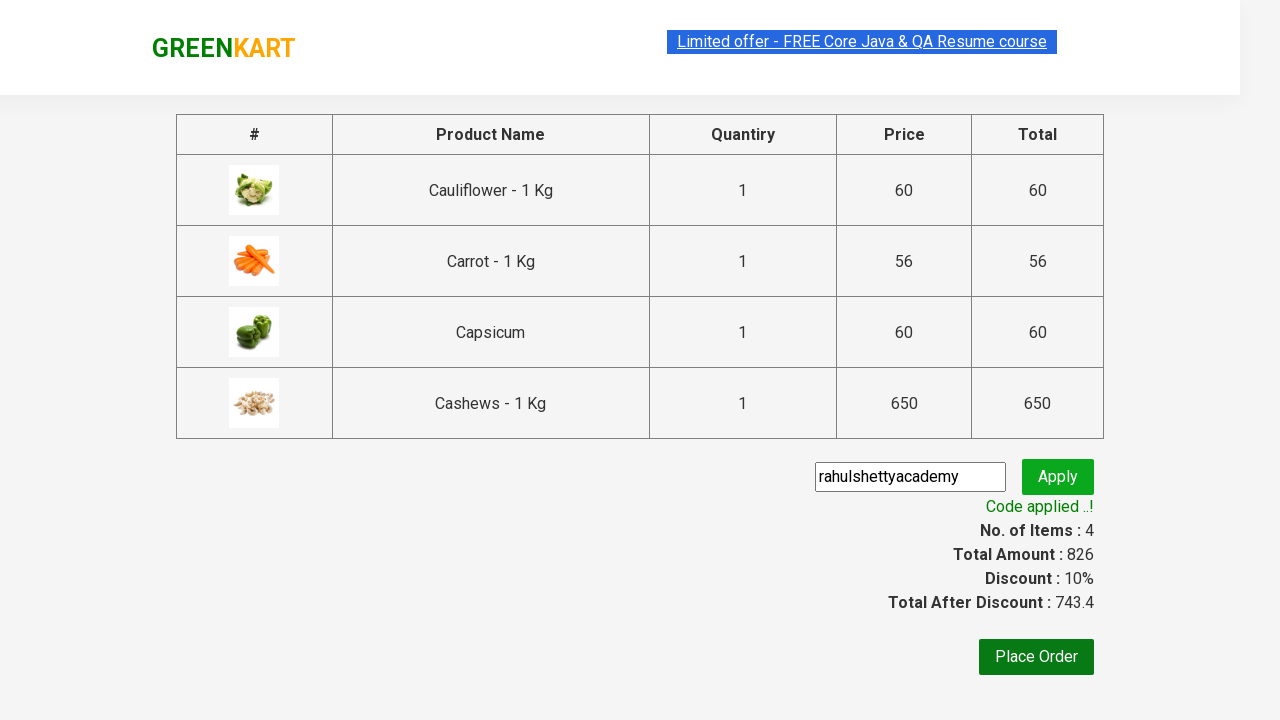